Tests navigation to the Edit page on letcode.in and checks if a specific element is enabled

Starting URL: https://letcode.in/test

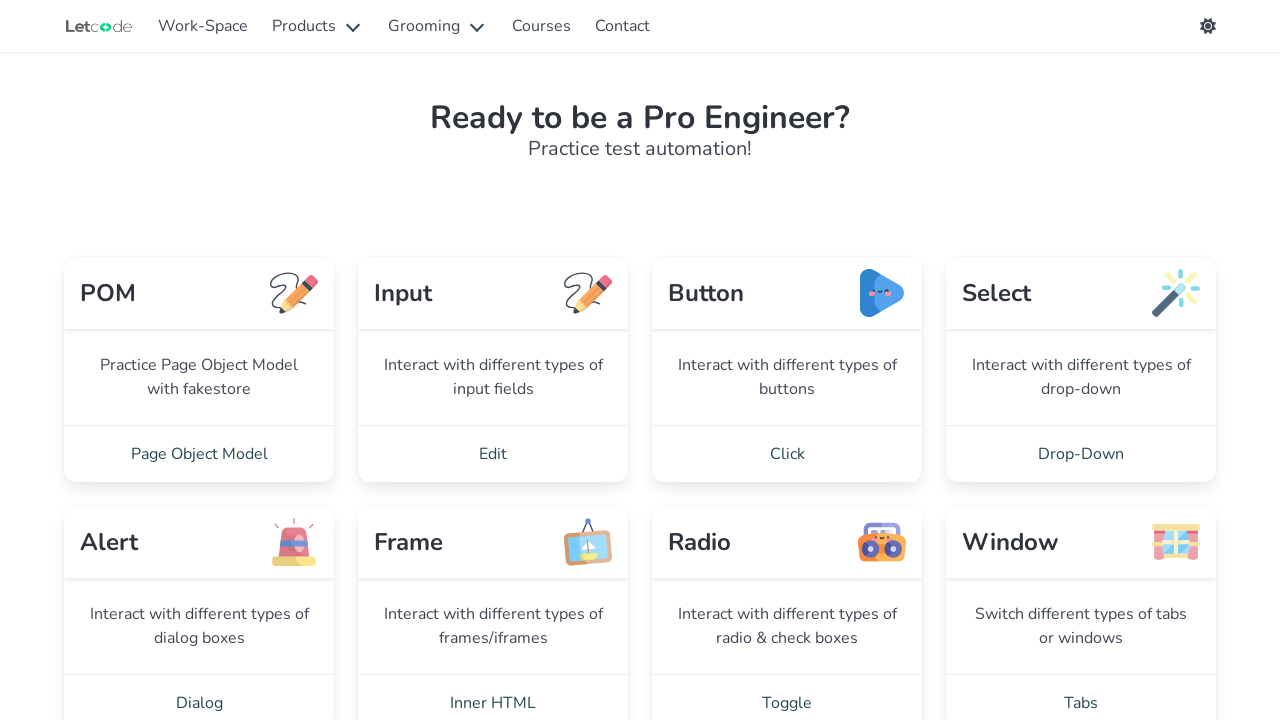

Clicked on the Edit link to navigate to Edit page on letcode.in at (493, 454) on a:has-text('Edit')
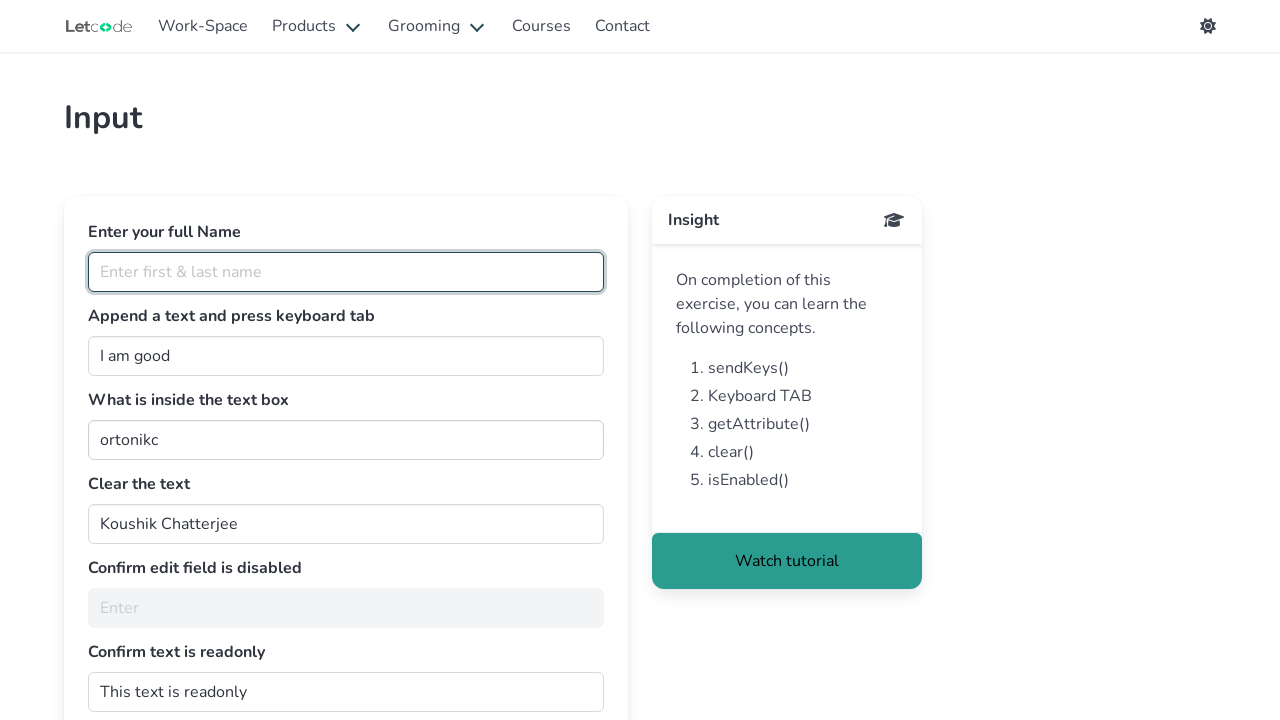

Waited for #noEdit element to be present
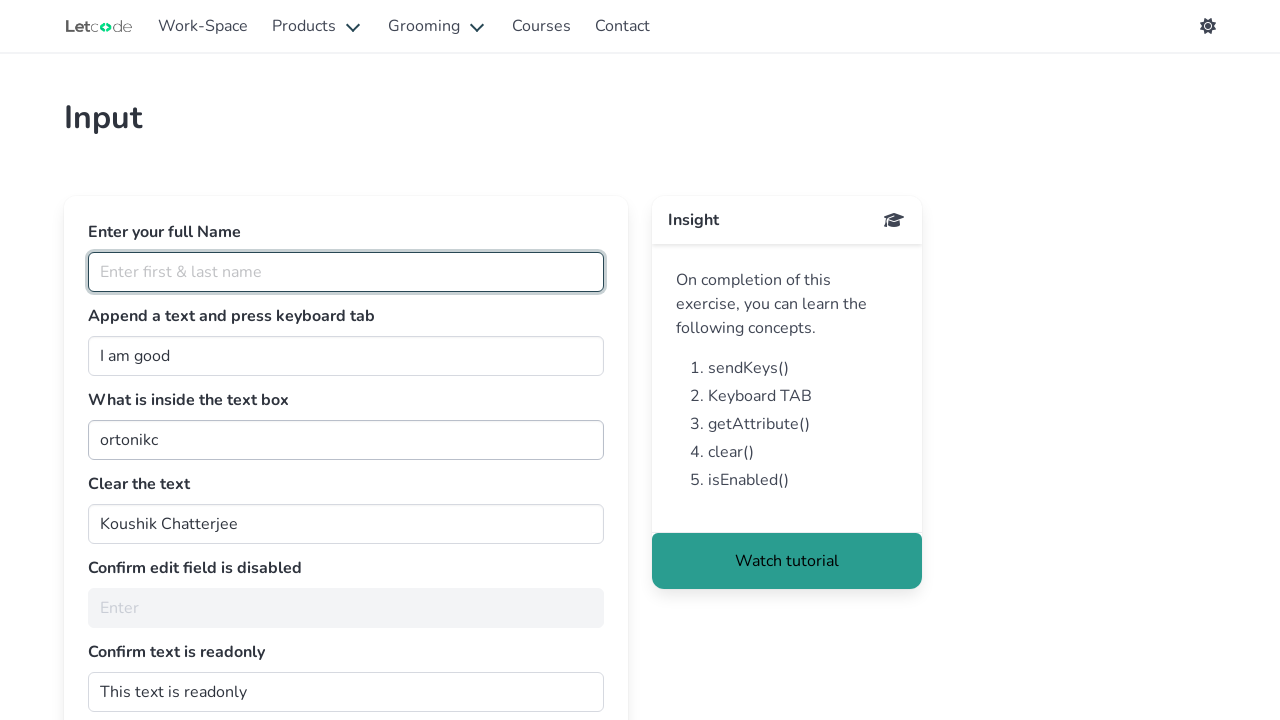

Checked if #noEdit element is enabled: False
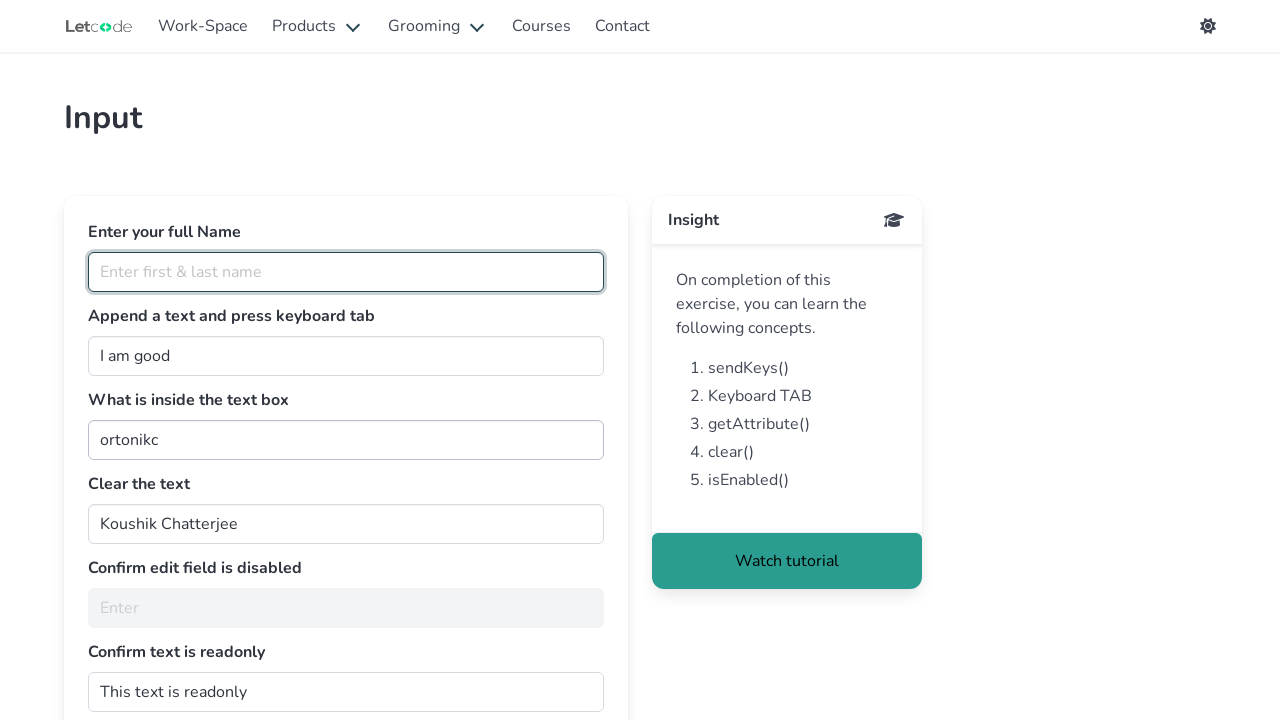

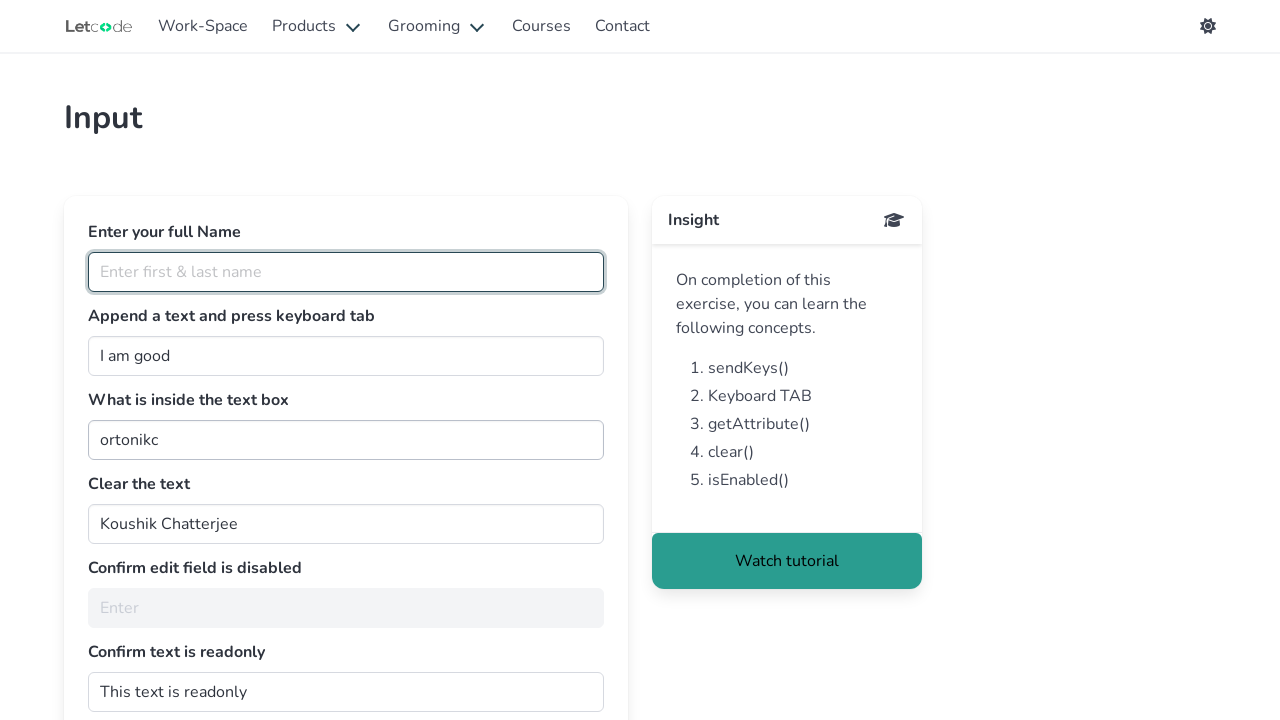